Tests the Tabs widget by clicking through different tab panels multiple times

Starting URL: https://demoqa.com/widgets

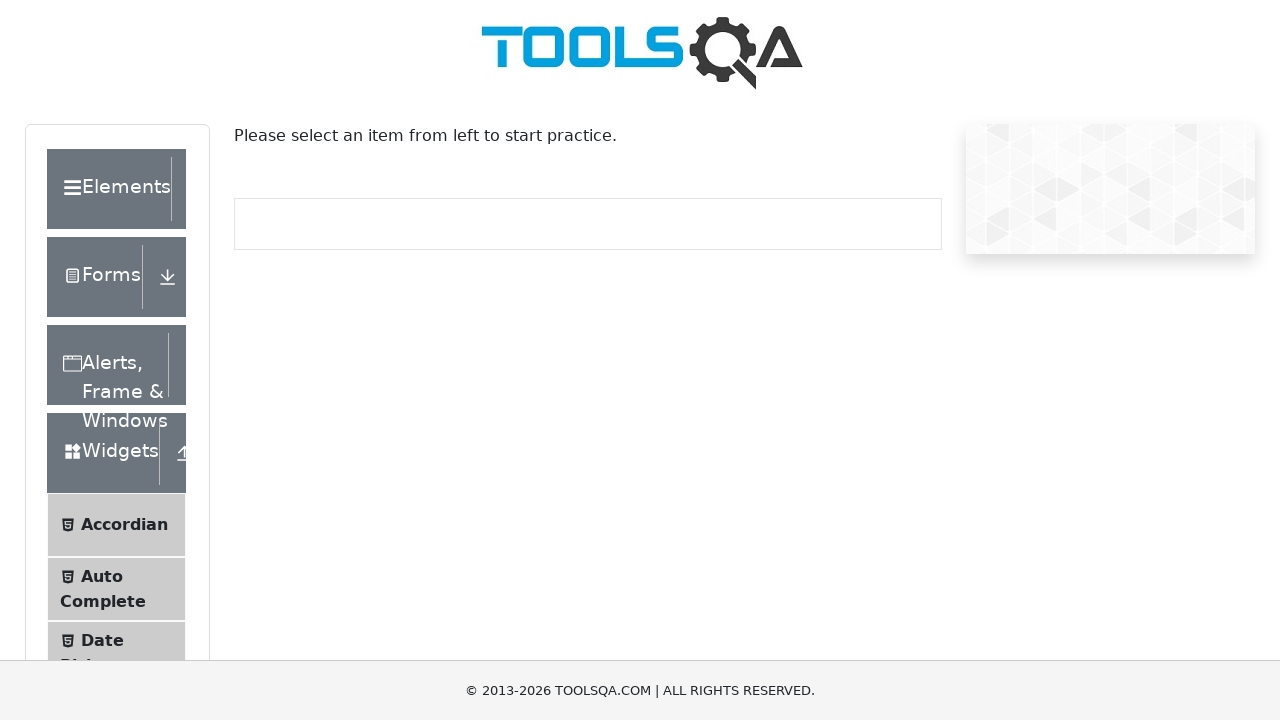

Clicked on Tabs menu item at (116, 360) on li:has-text("Tabs")
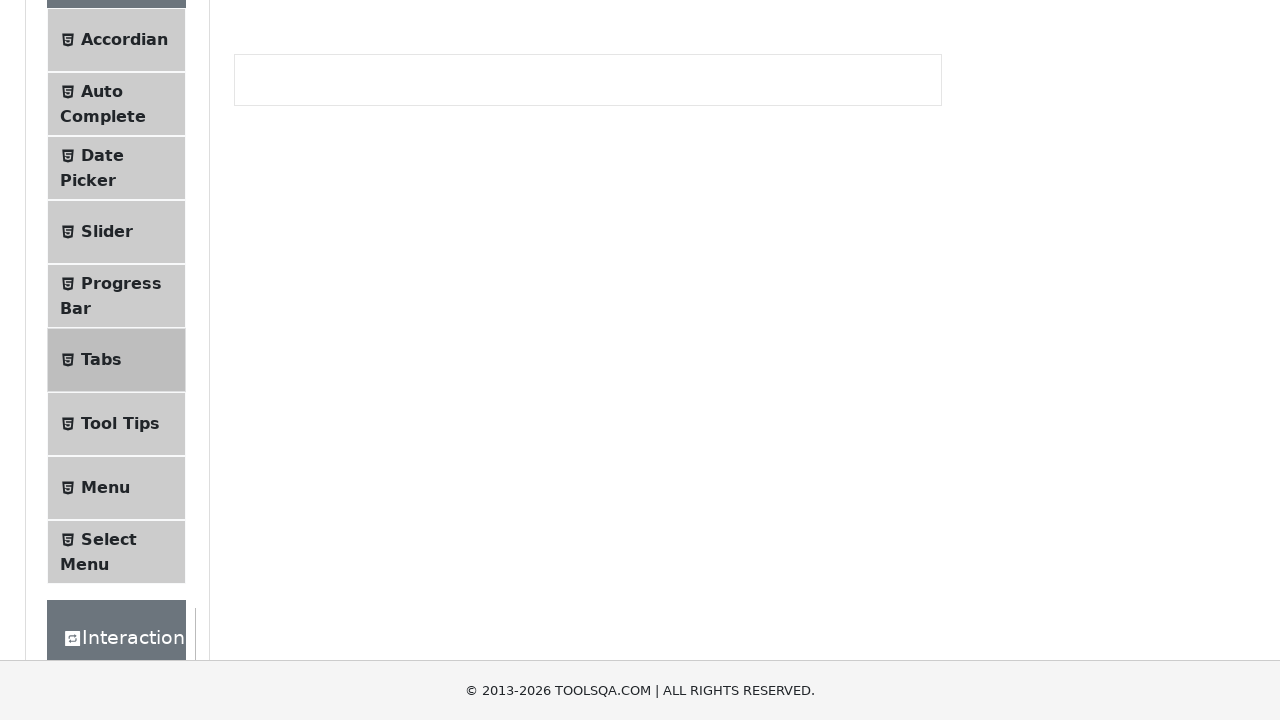

Clicked on What tab pane content at (588, 84) on #demo-tabpane-what
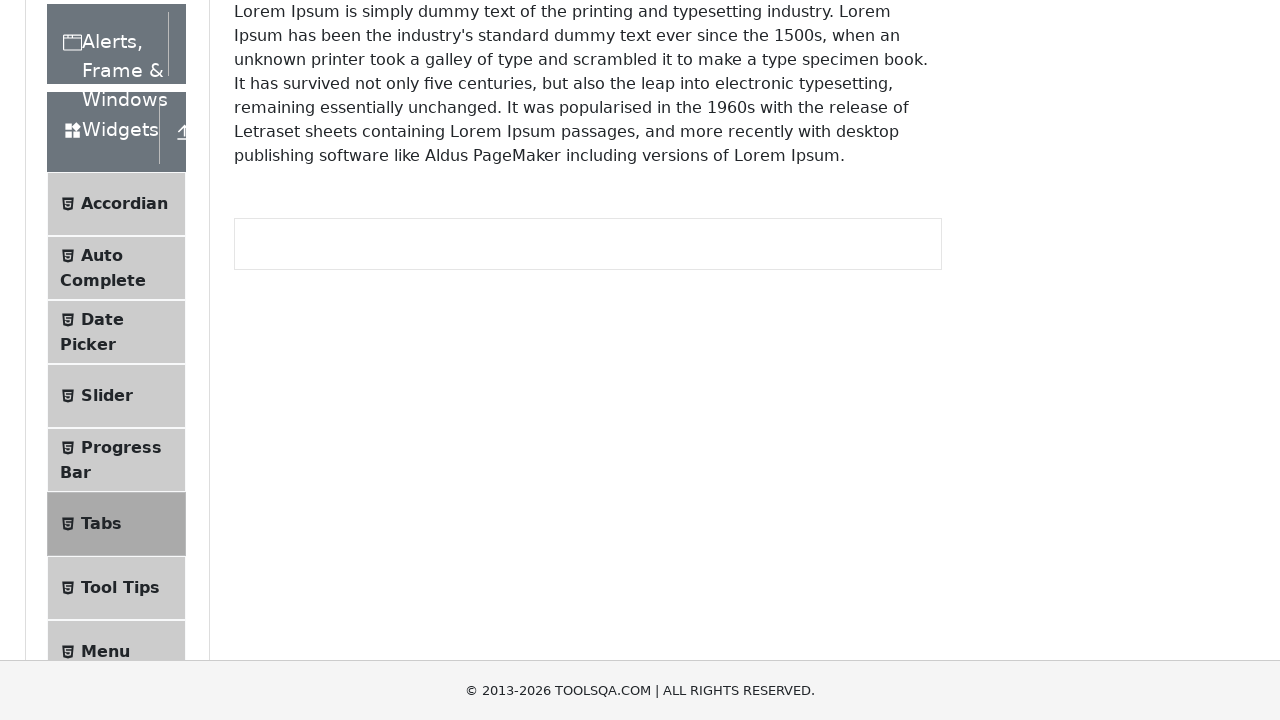

Clicked on Origin tab at (351, 284) on #demo-tab-origin
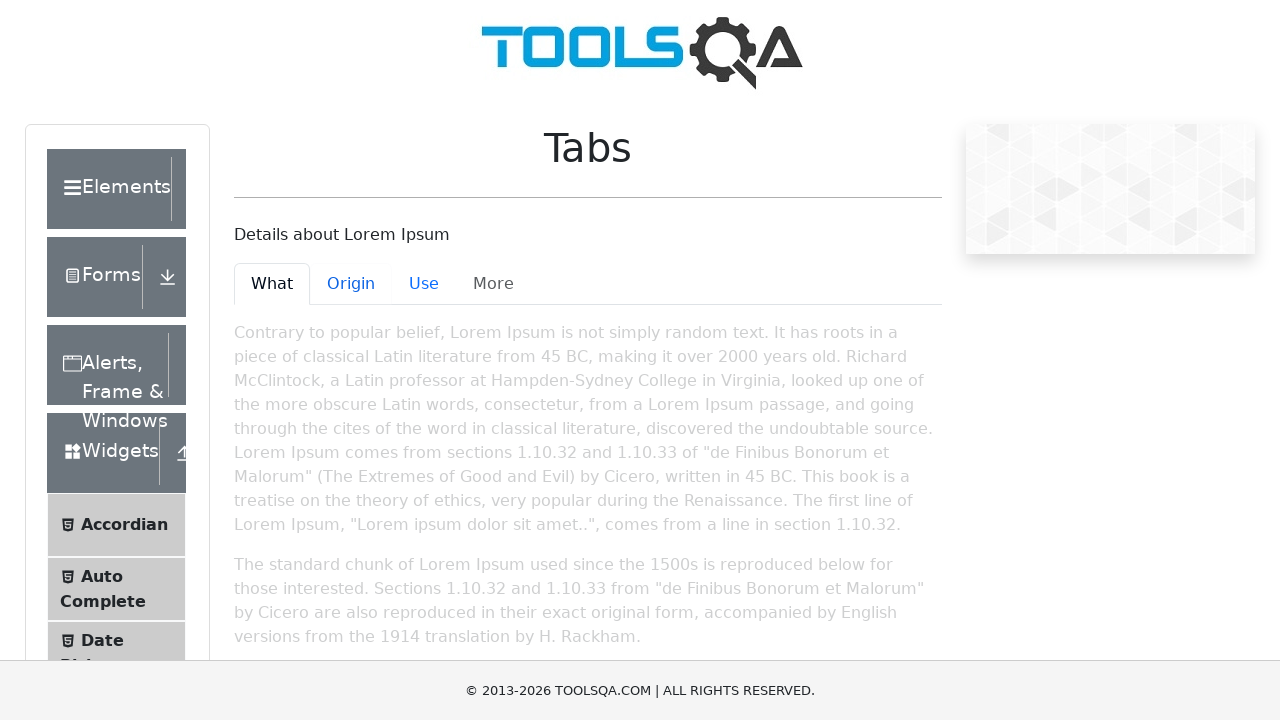

Clicked on Use tab at (424, 284) on #demo-tab-use
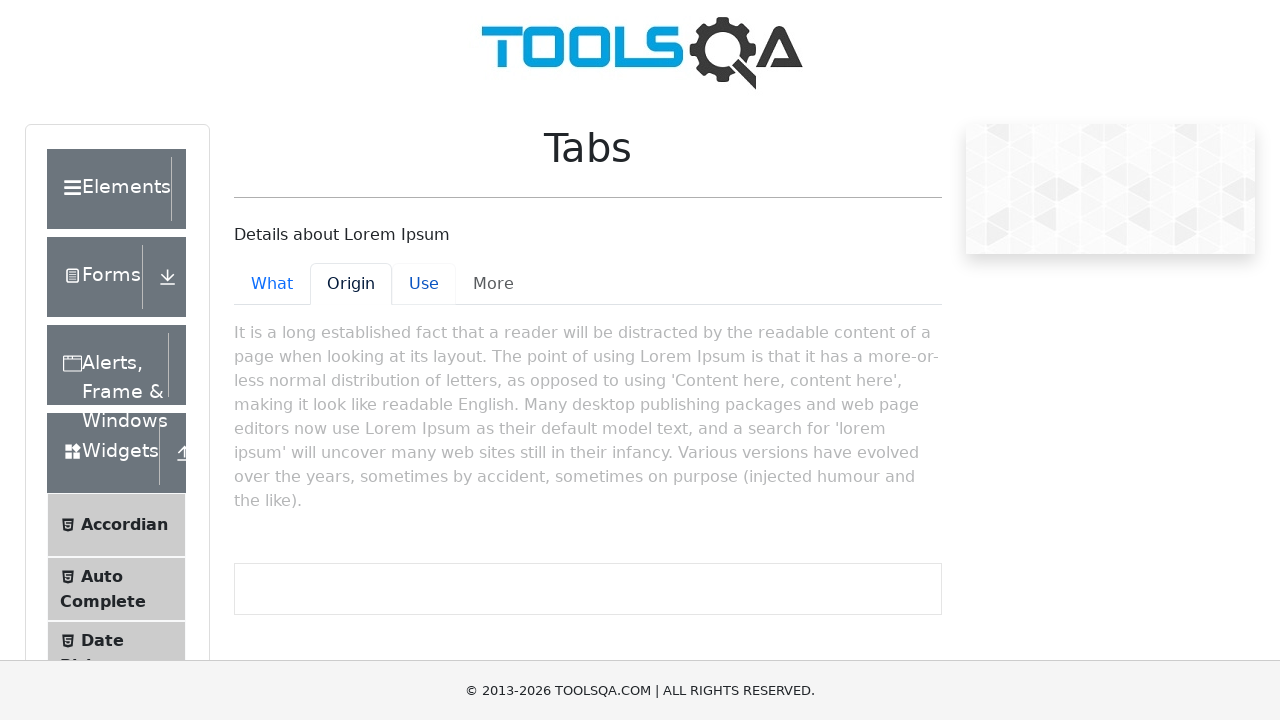

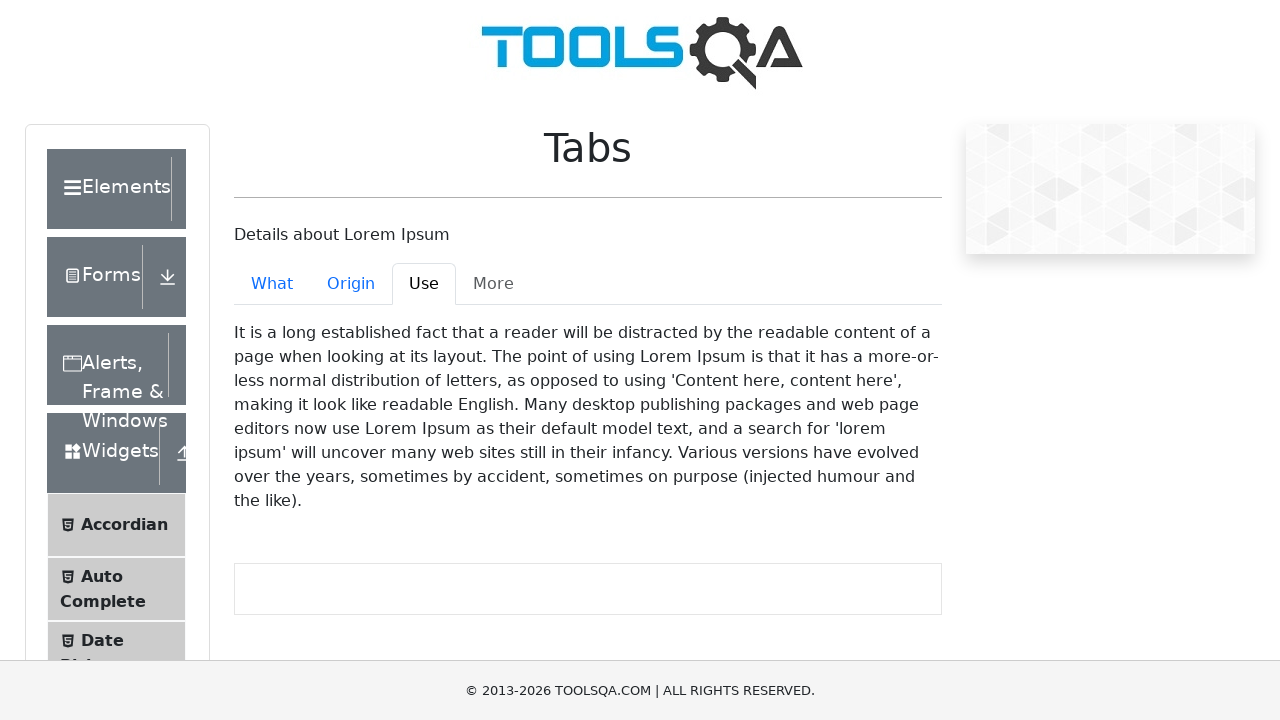